Navigates to Rediff Money stock gainers page and verifies that the data table is present with rows and columns of stock information.

Starting URL: https://money.rediff.com/gainers/bsc/daily/groupa

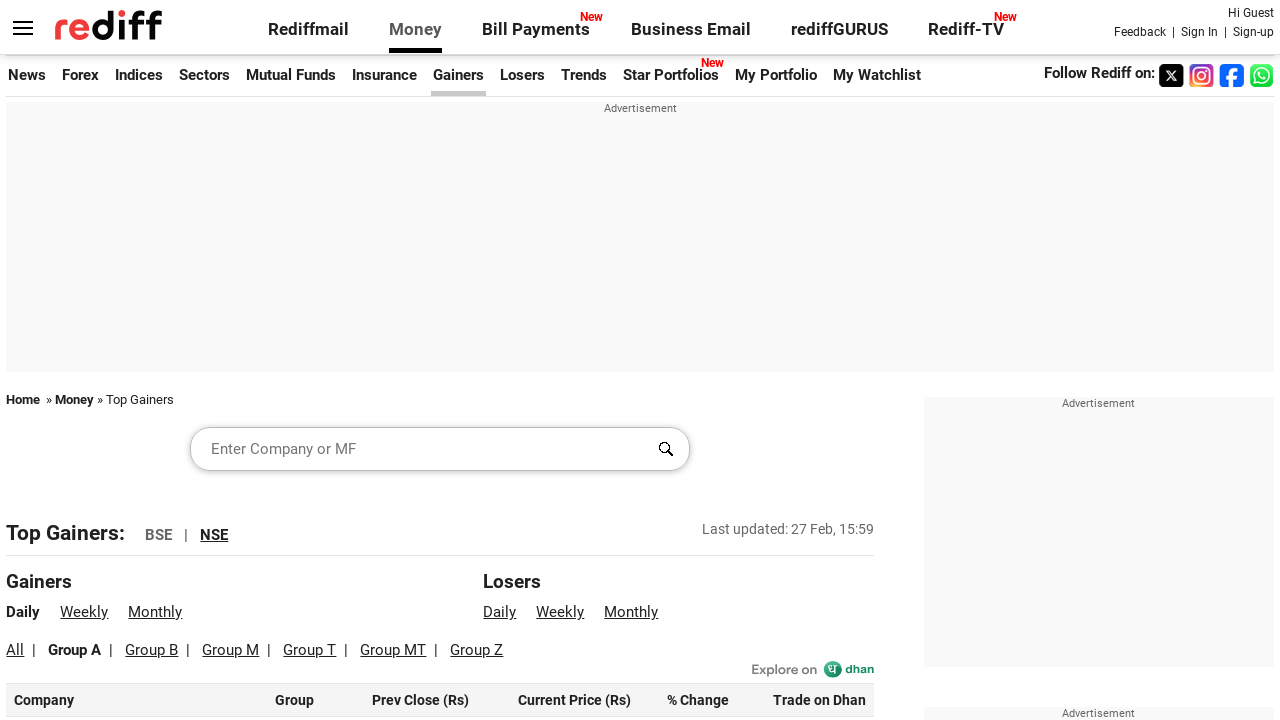

Navigated to Rediff Money stock gainers page
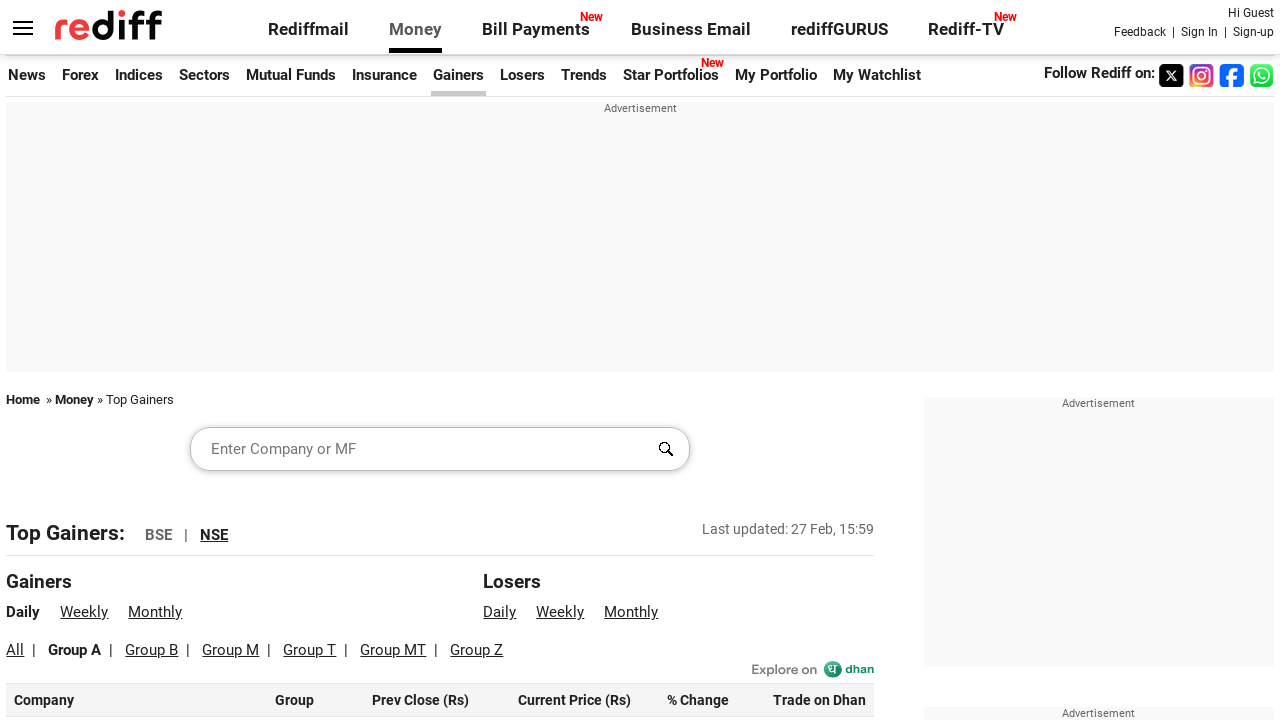

Data table loaded successfully
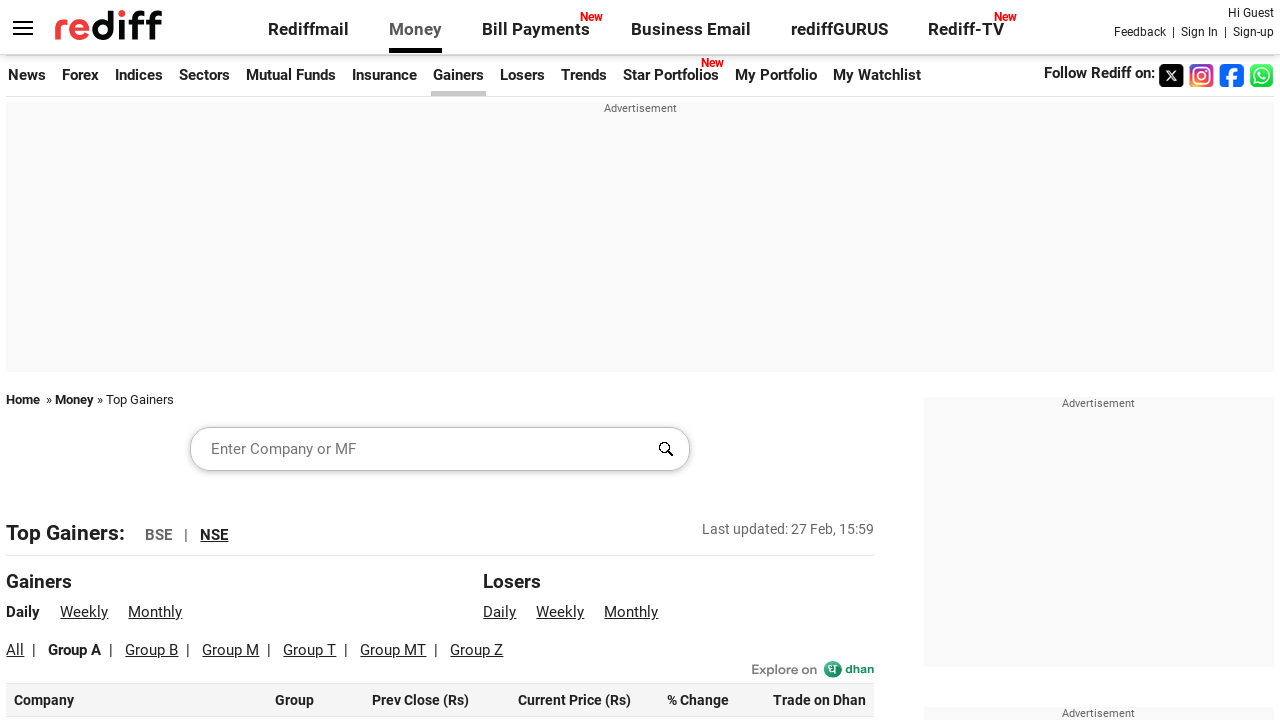

Verified table has rows in tbody
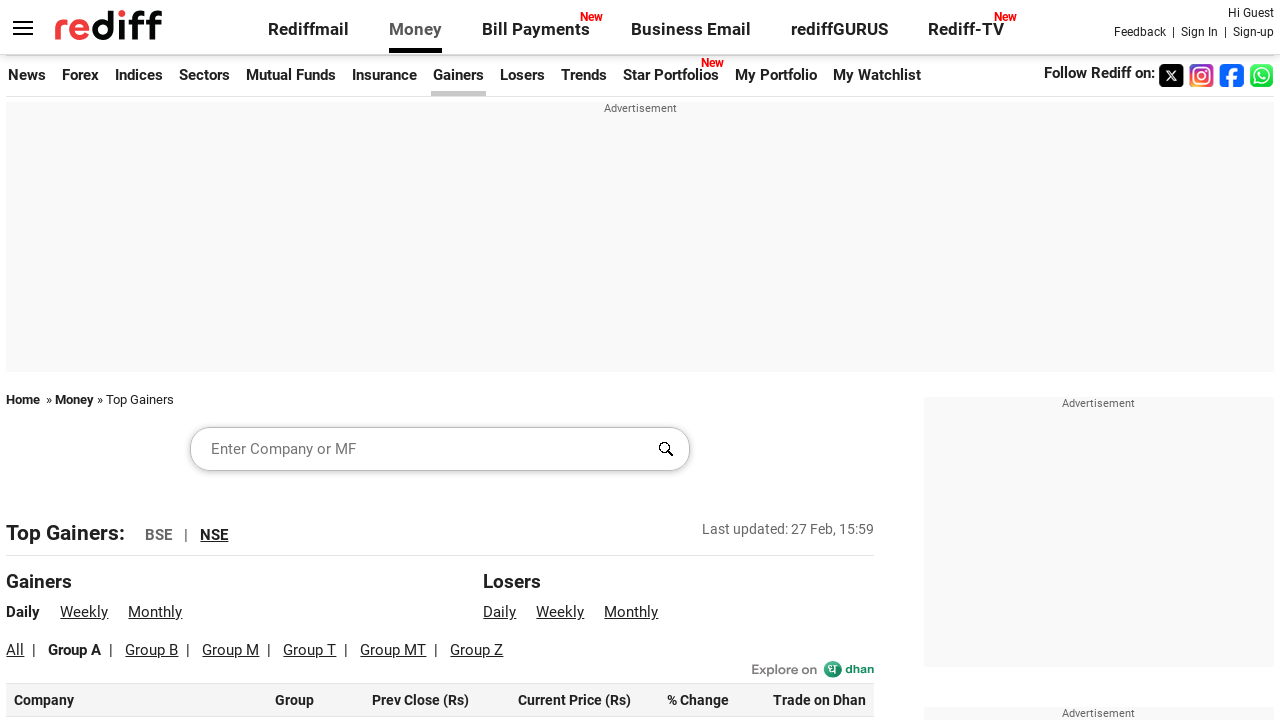

Verified first row has columns
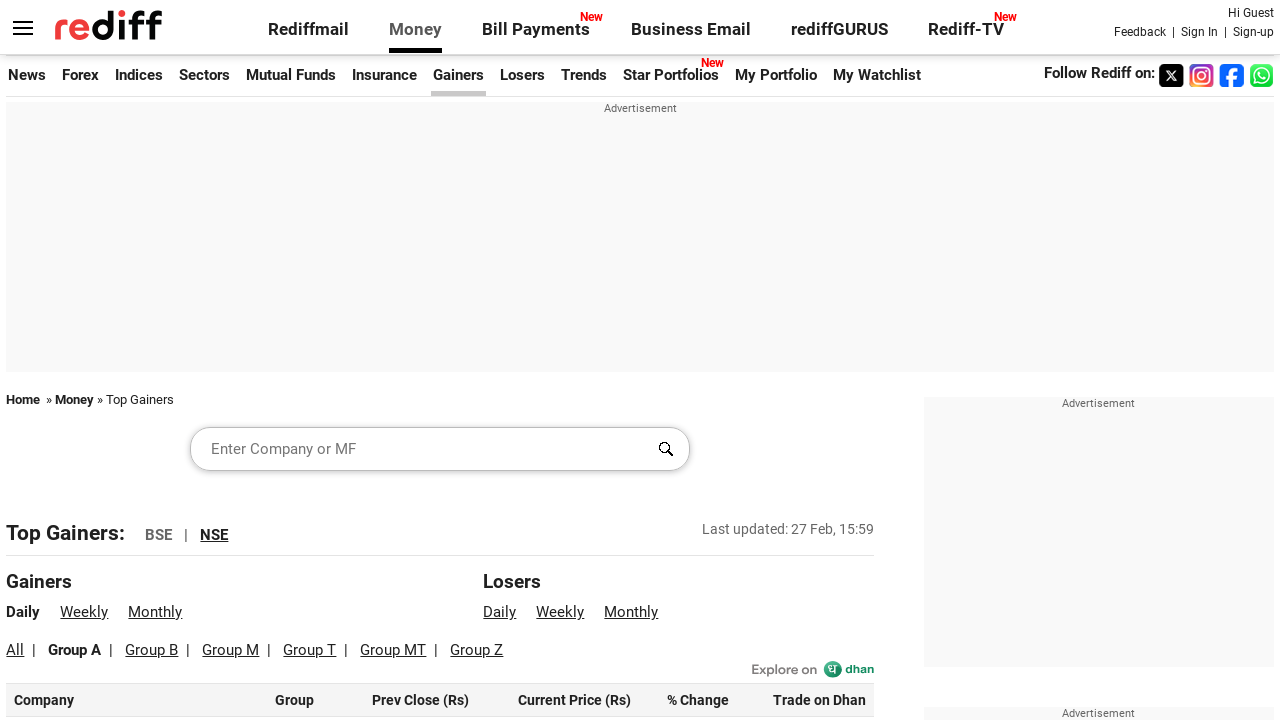

Clicked on first cell of first row to verify interactivity at (136, 704) on xpath=//table[@class='dataTable']/tbody/tr[1]/td[1]
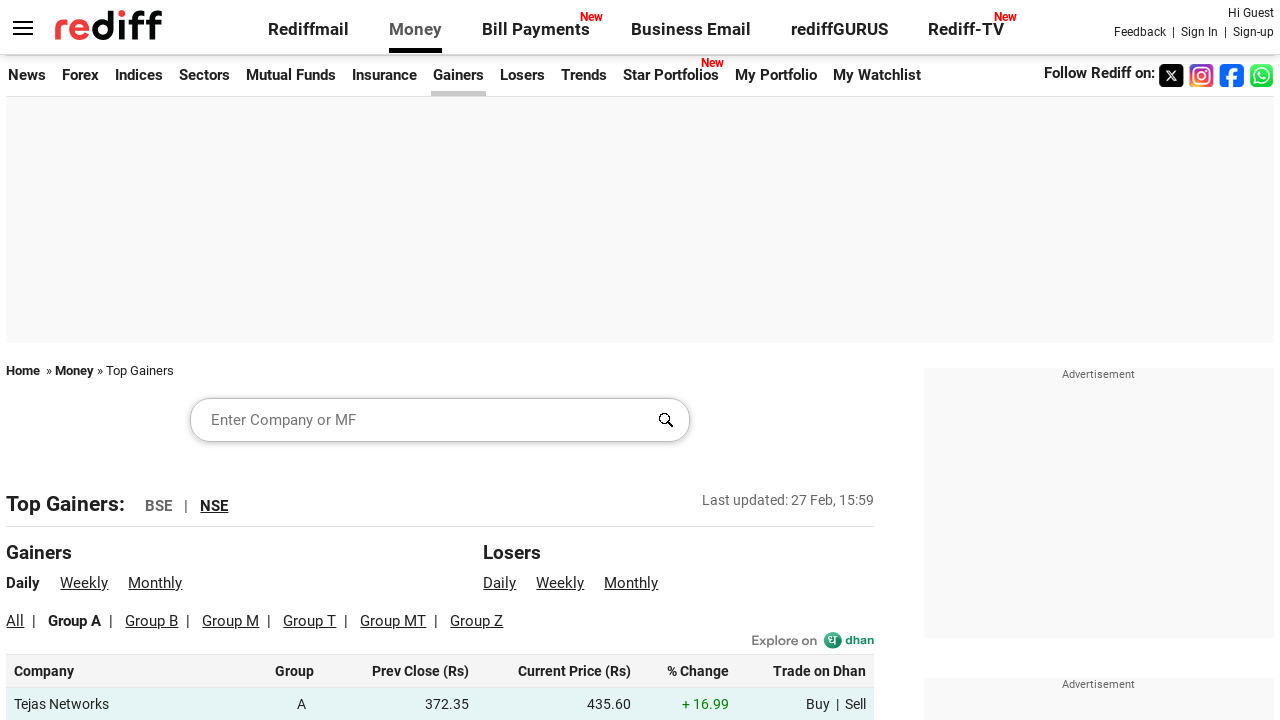

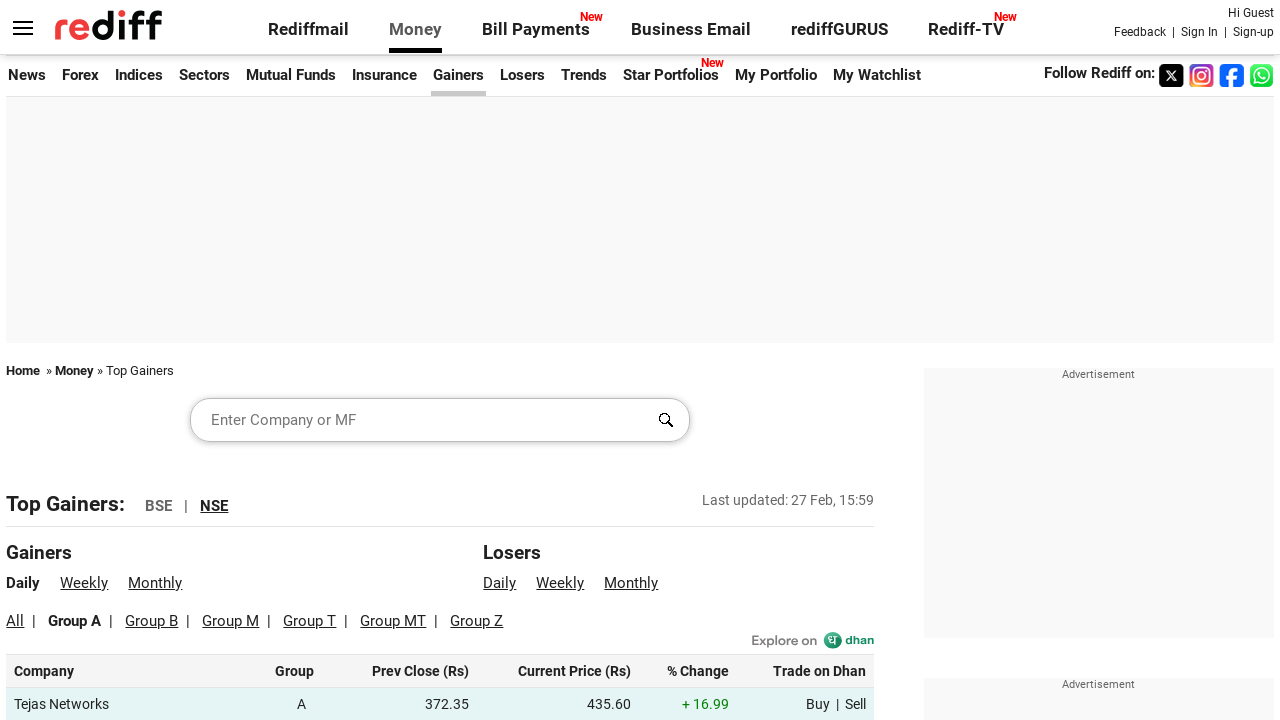